Navigates to JPL Space image gallery and clicks the FULL IMAGE button to view the featured image

Starting URL: https://data-class-jpl-space.s3.amazonaws.com/JPL_Space/index.html

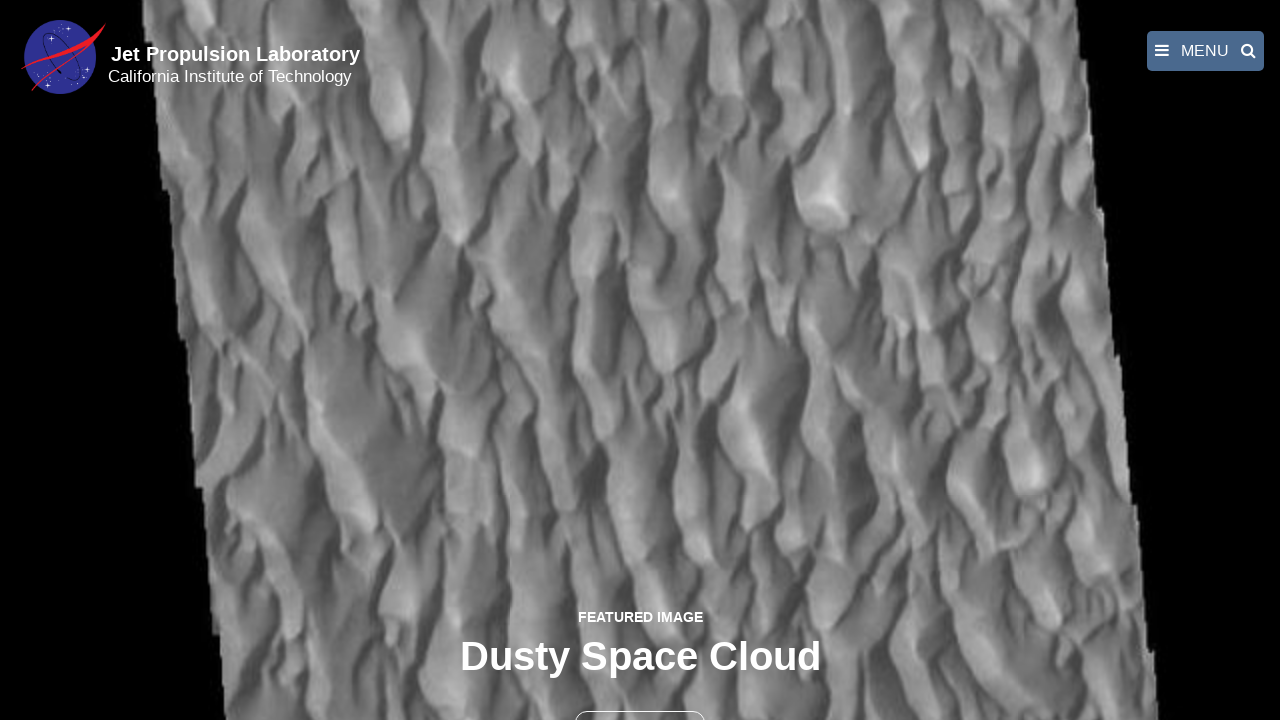

Navigated to JPL Space image gallery
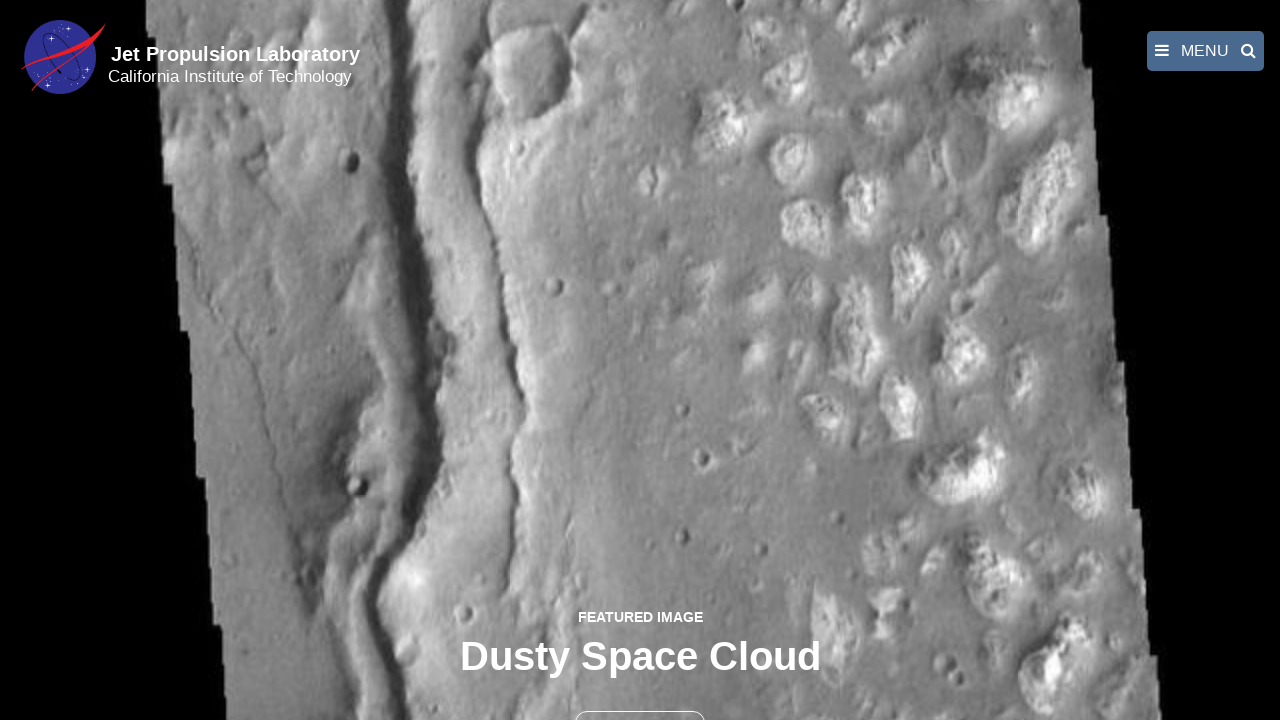

Clicked the FULL IMAGE button at (640, 362) on a:has-text('FULL IMAGE')
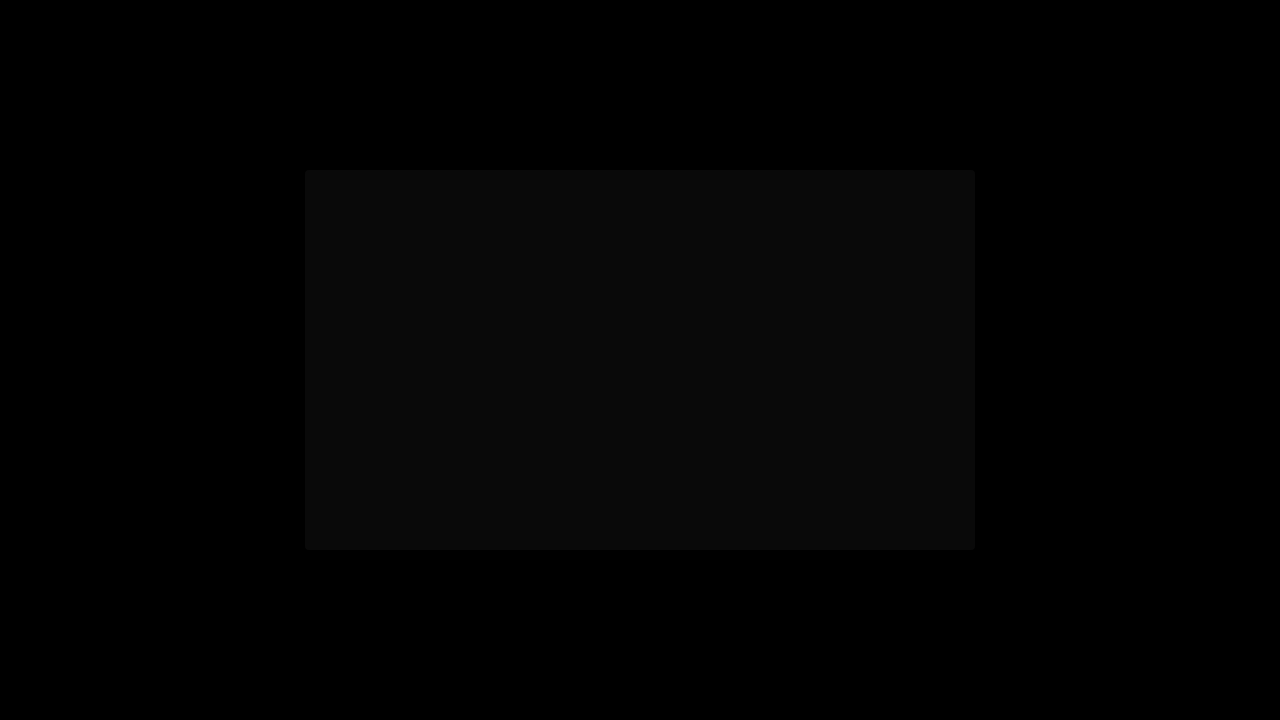

Featured image loaded in fancybox viewer
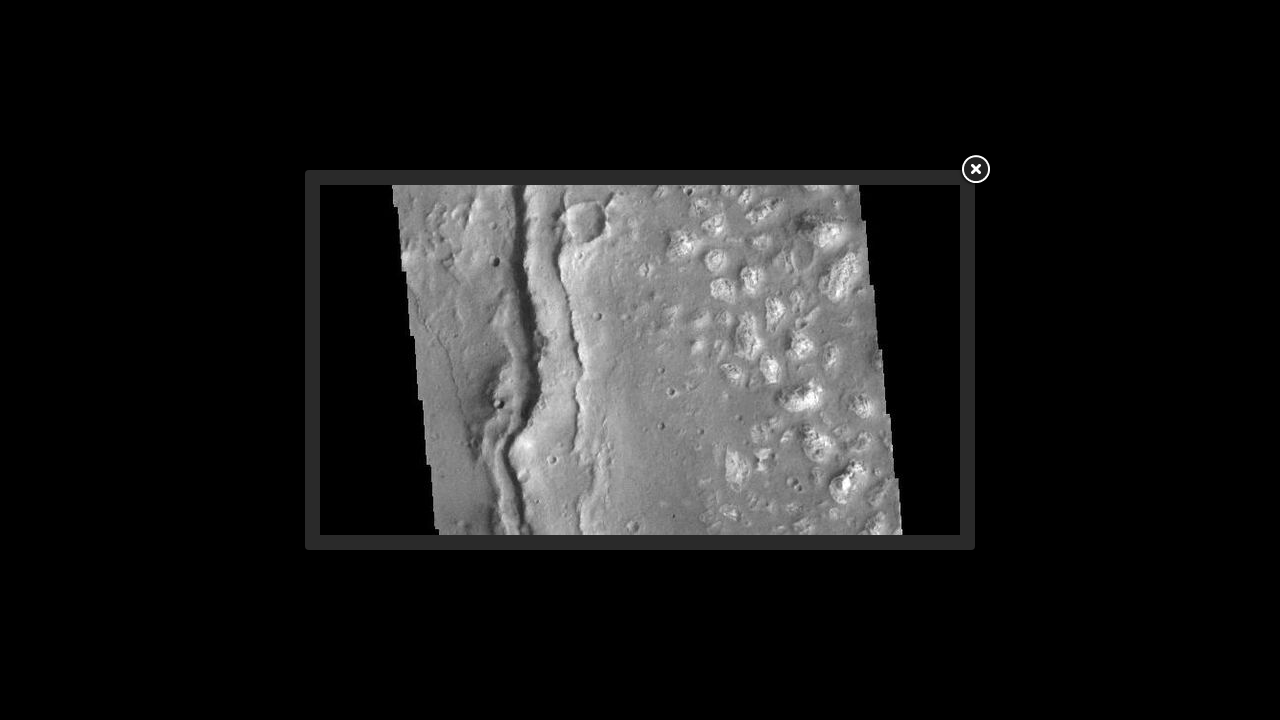

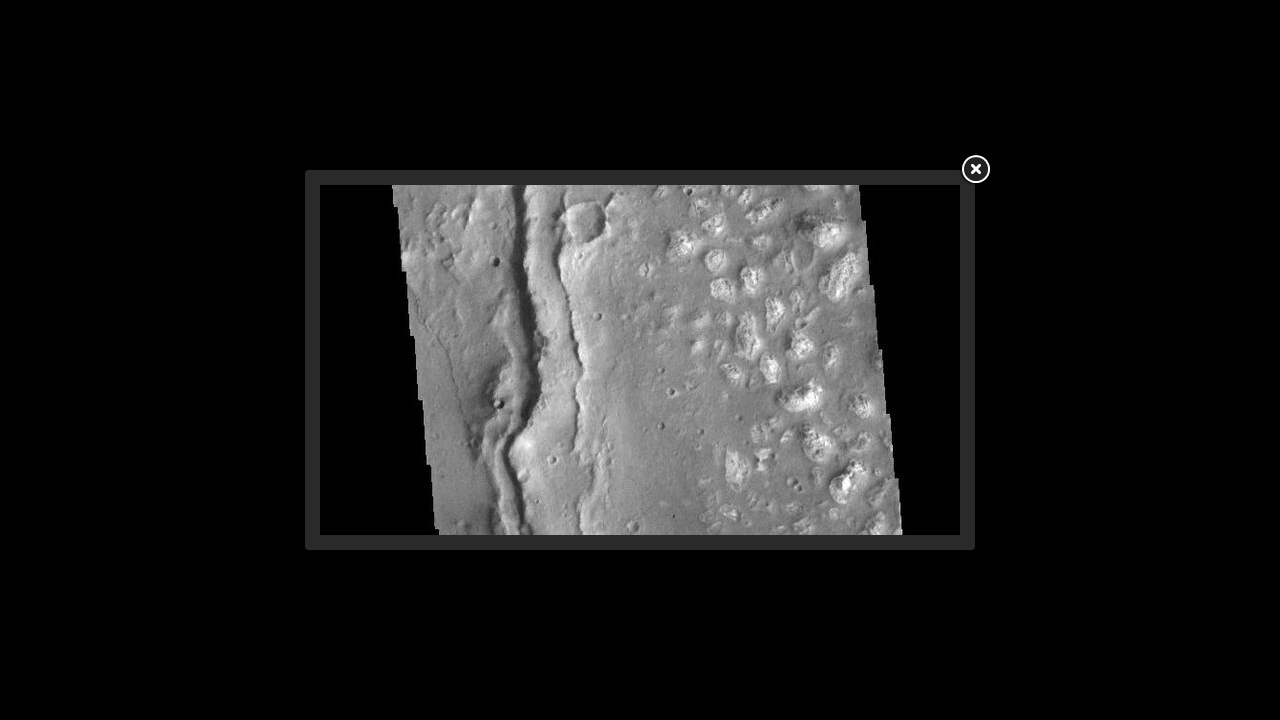